Navigates to W3Schools HTML tables tutorial page and verifies that the customers table is present and contains data rows

Starting URL: https://www.w3schools.com/html/html_tables.asp

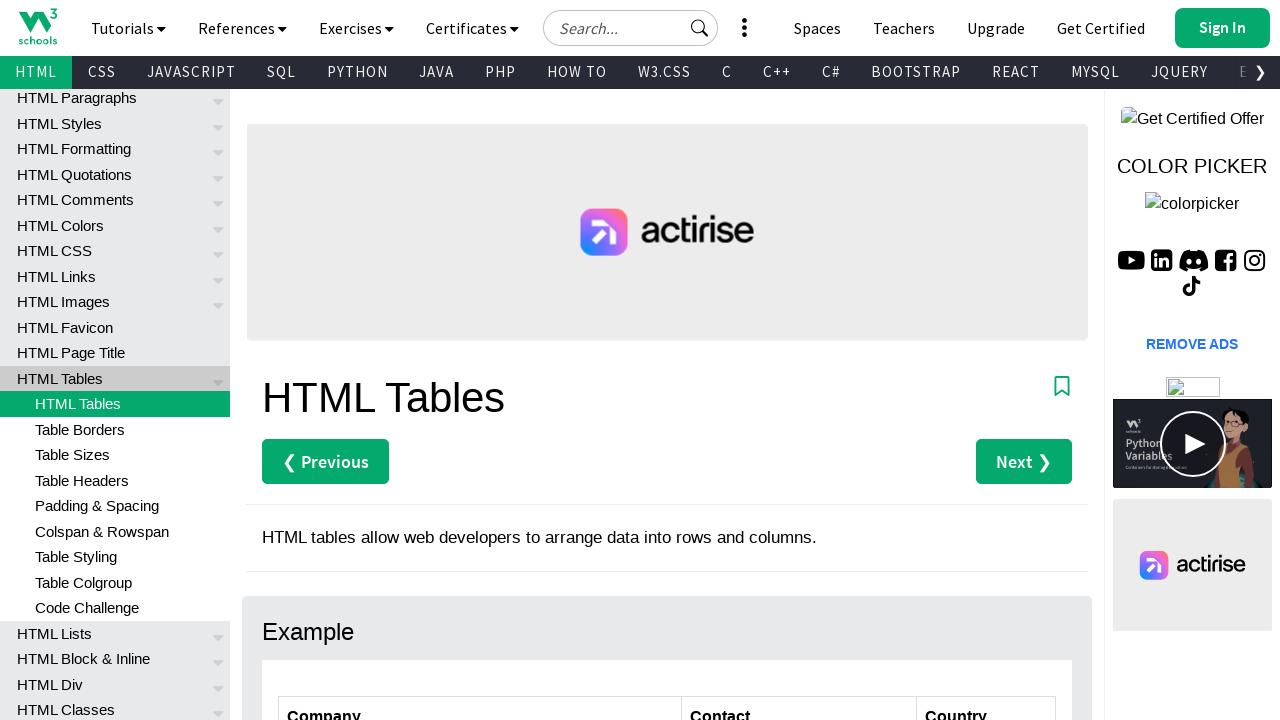

Waited for customers table to load
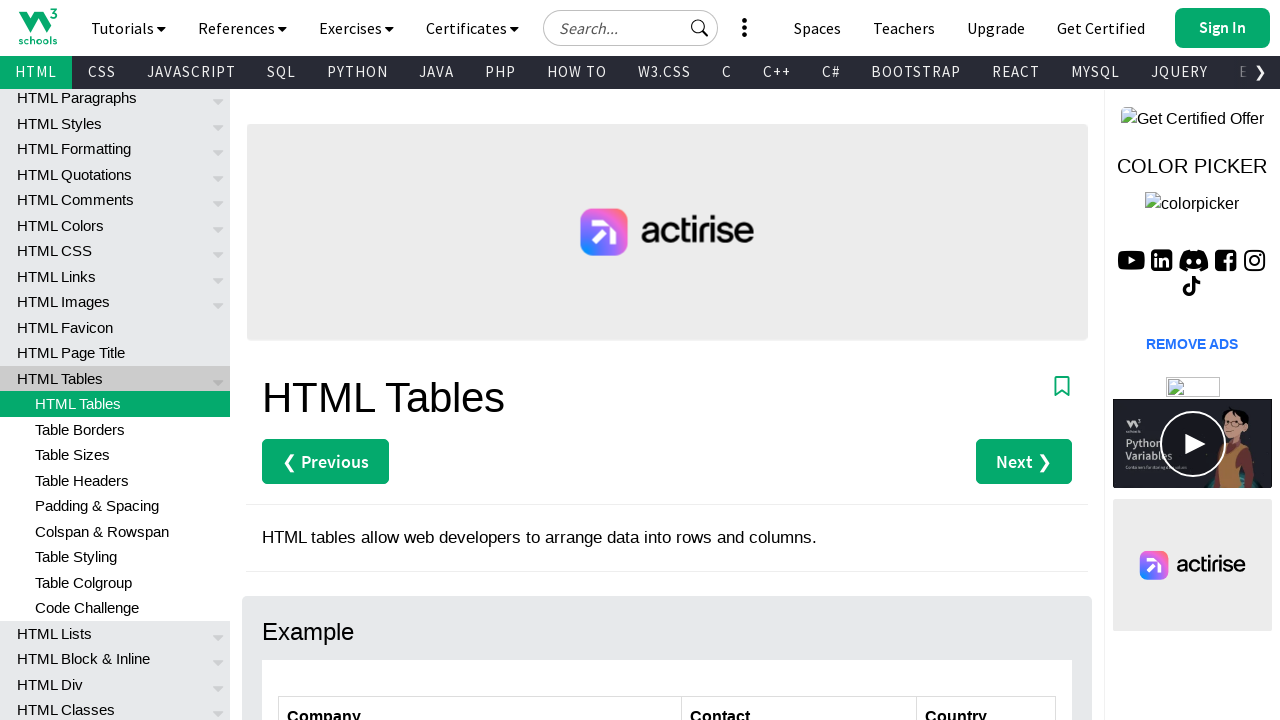

Retrieved all table rows from customers table
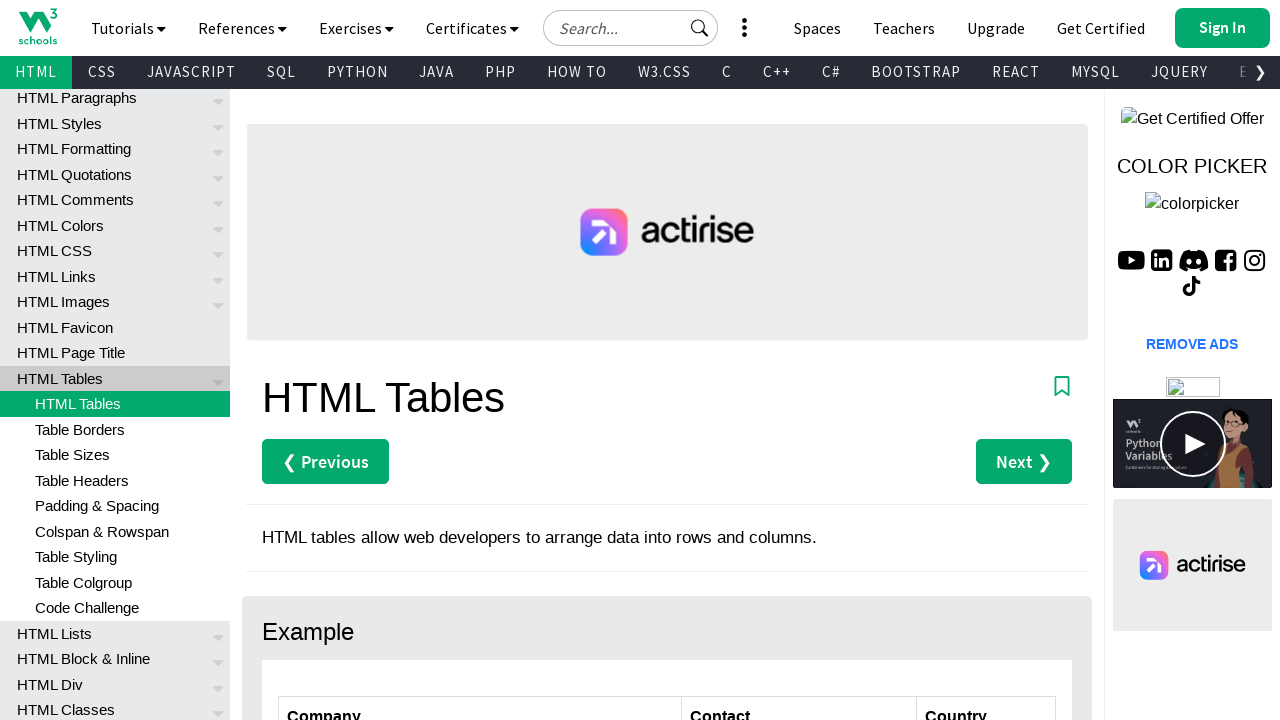

Calculated row count: 6 data rows (excluding header)
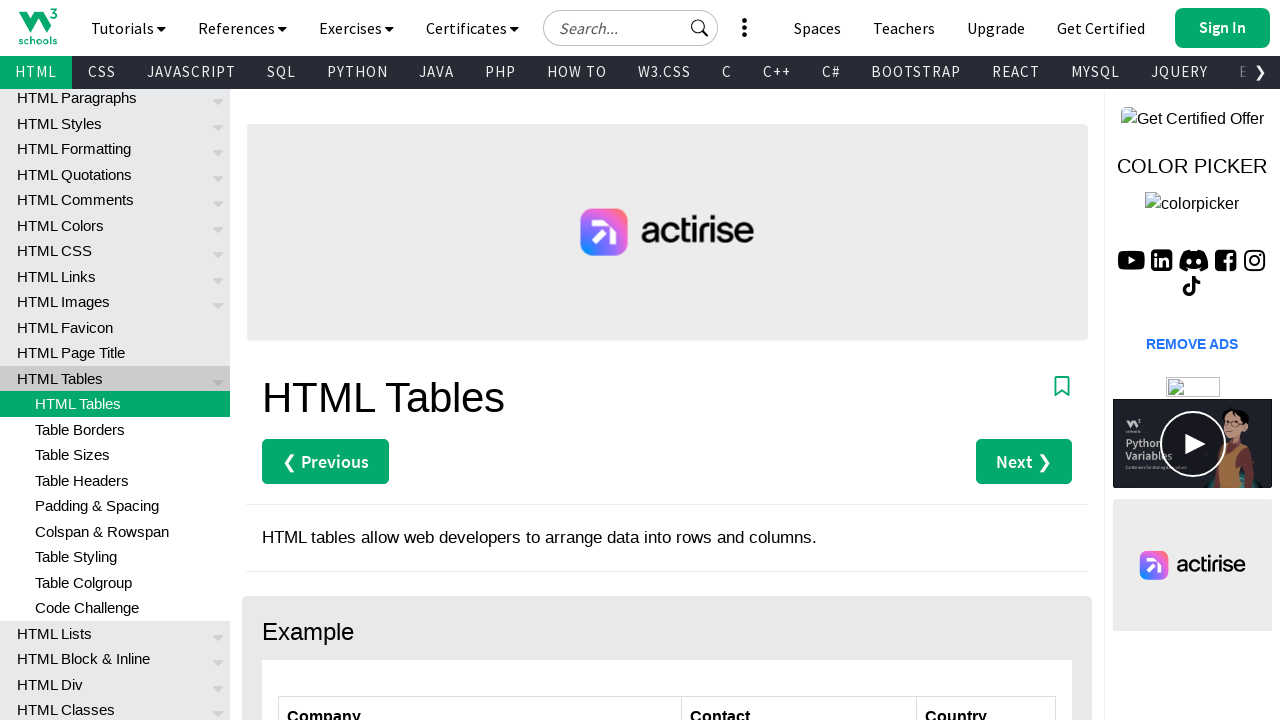

Verified that customers table contains data rows
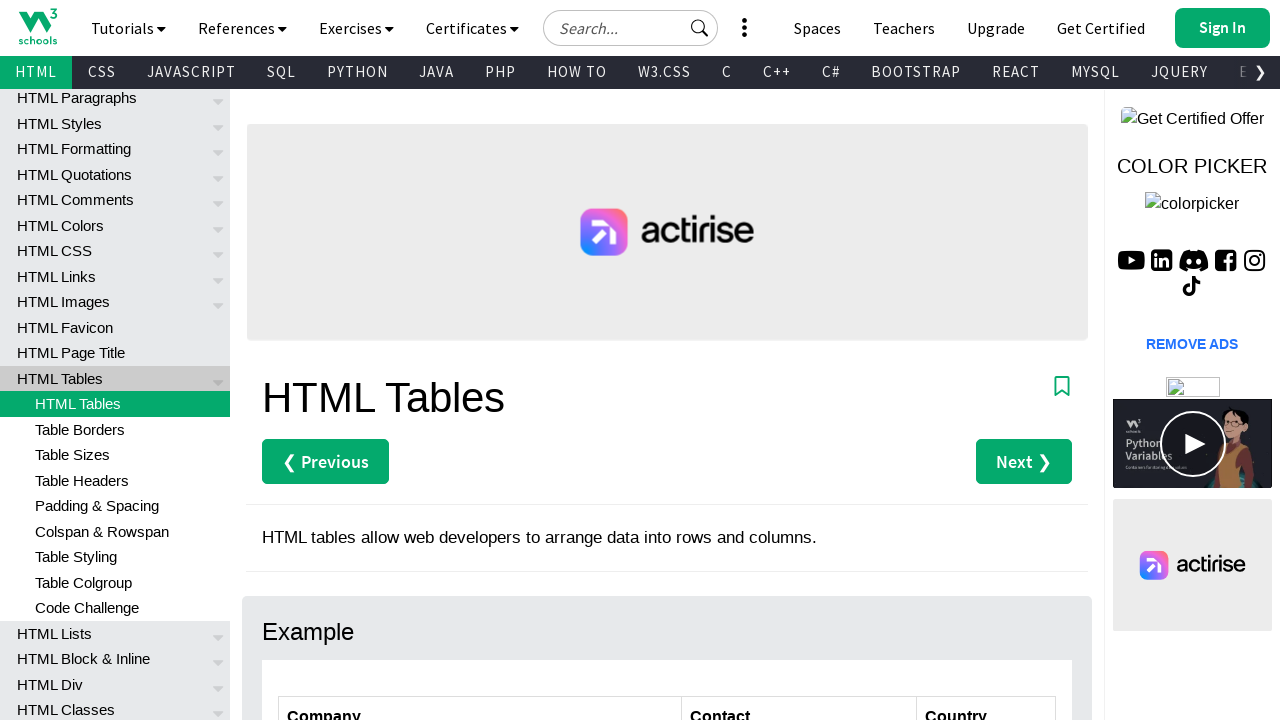

Clicked on first data cell in customers table at (480, 360) on xpath=//table[@id='customers']/tbody/tr[2]/td[1]
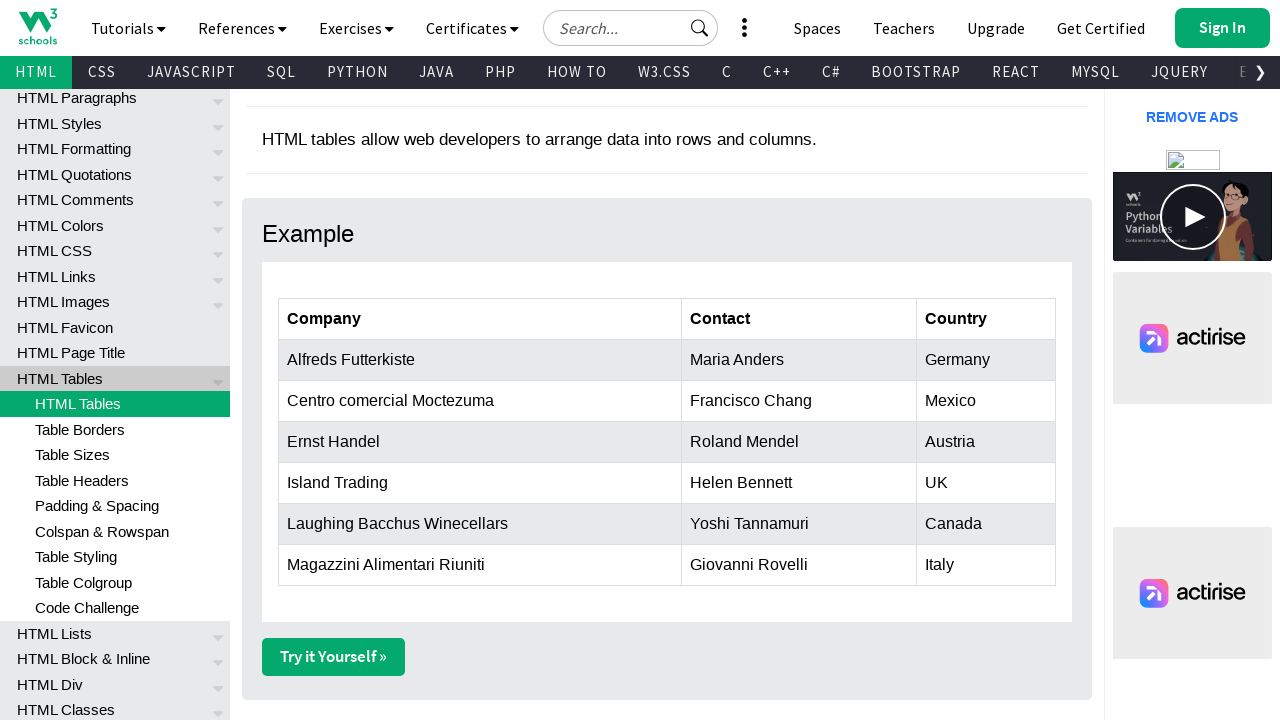

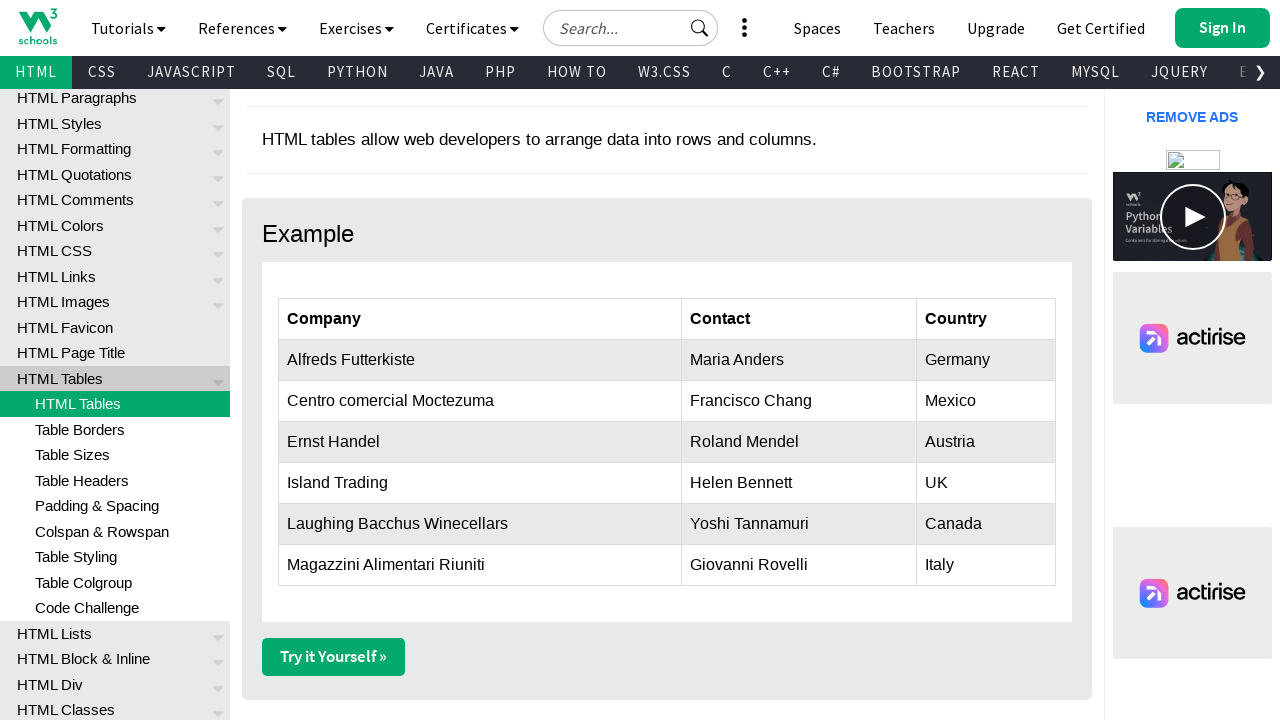